Tests registration form to validate unique username requirement by attempting to register with a potentially existing username.

Starting URL: https://buggy.justtestit.org/register

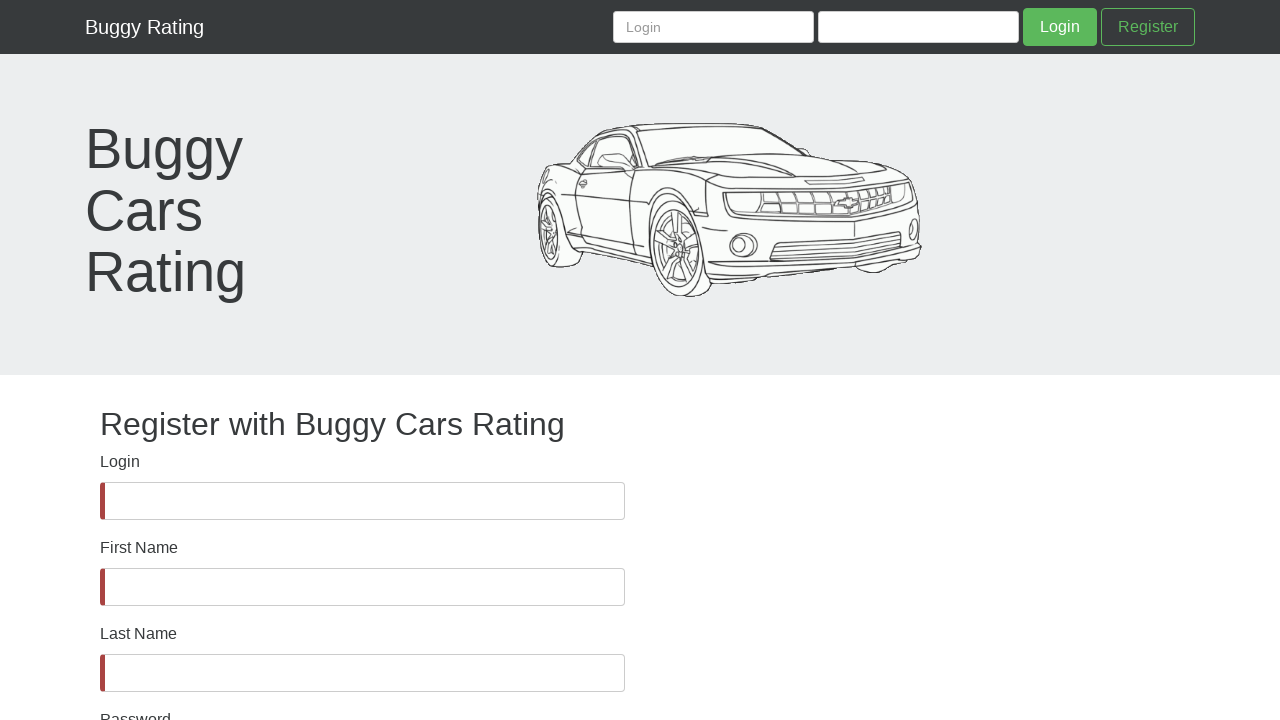

Clicked Login field at (362, 501) on internal:label="Login"i
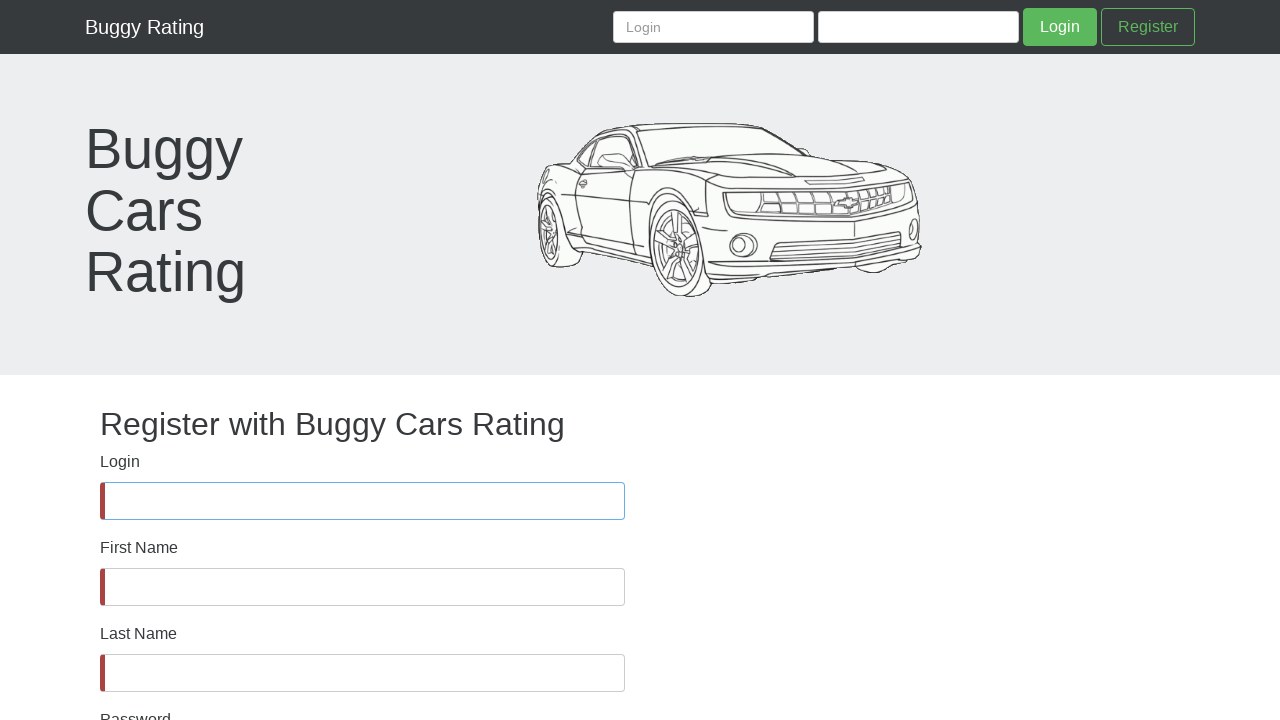

Filled Login field with 'uniqueuser789' on internal:label="Login"i
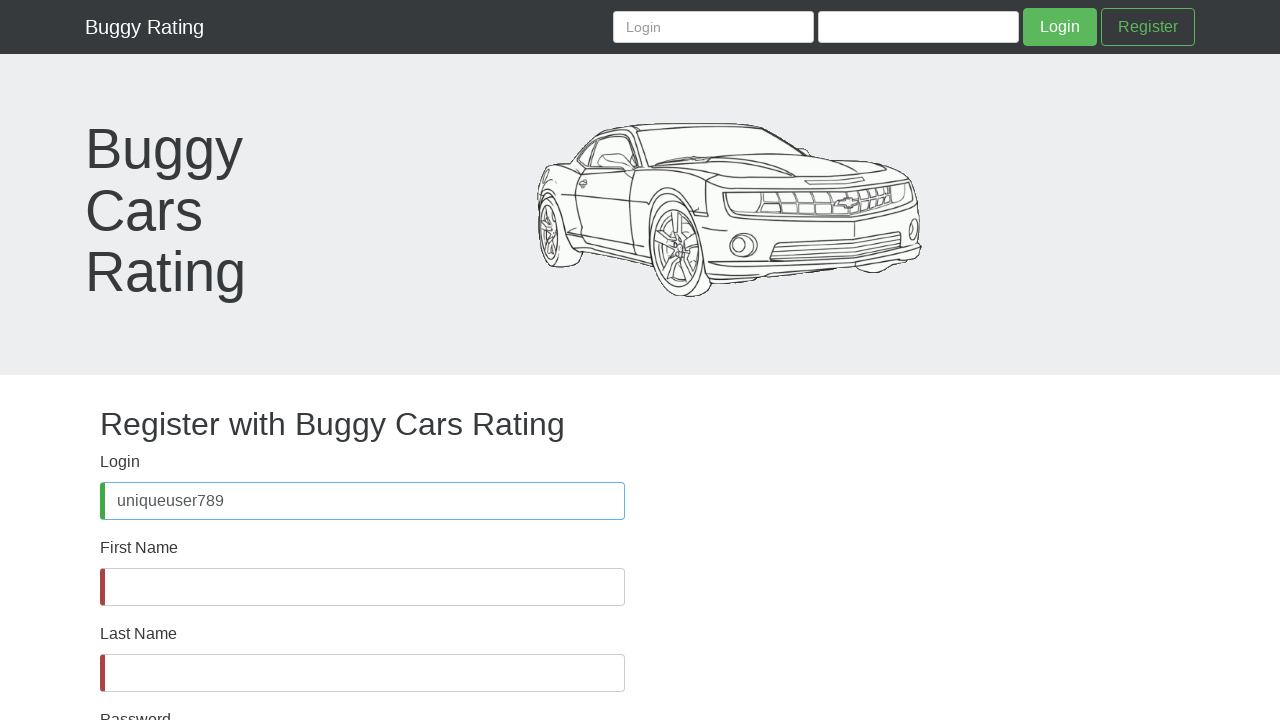

Clicked First Name field at (362, 587) on internal:label="First Name"i
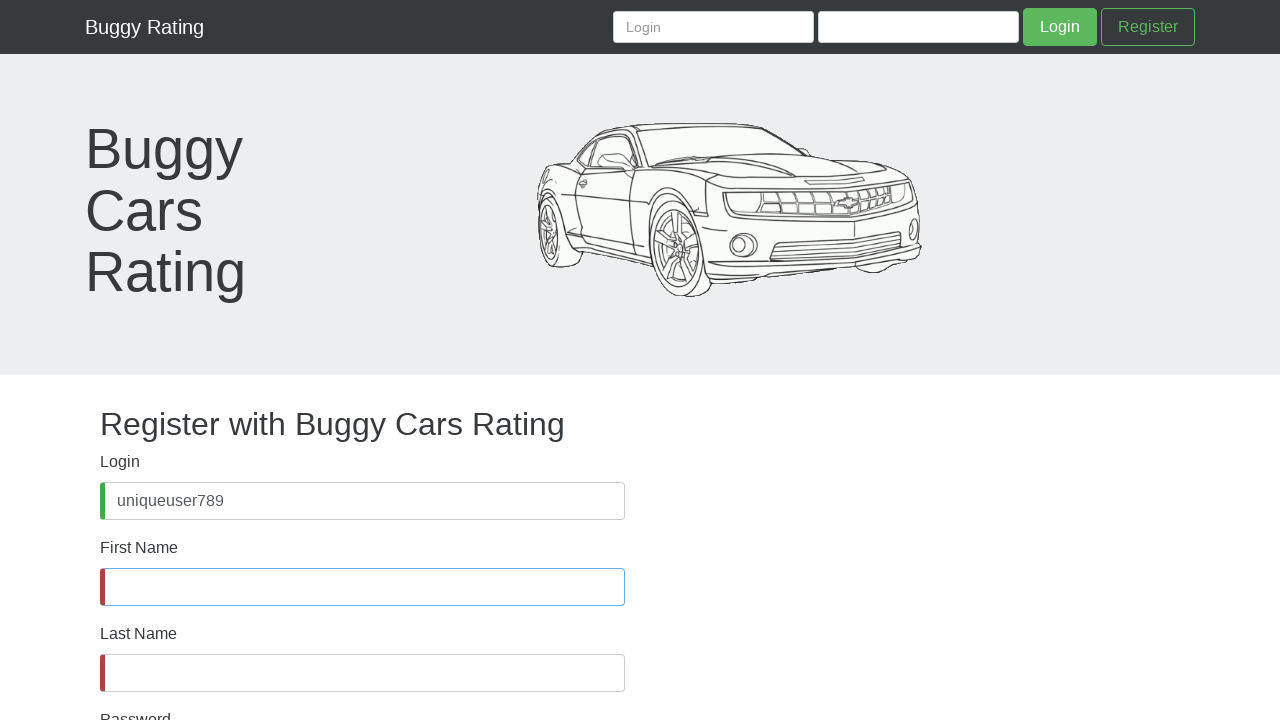

Filled First Name field with 'Michael' on internal:label="First Name"i
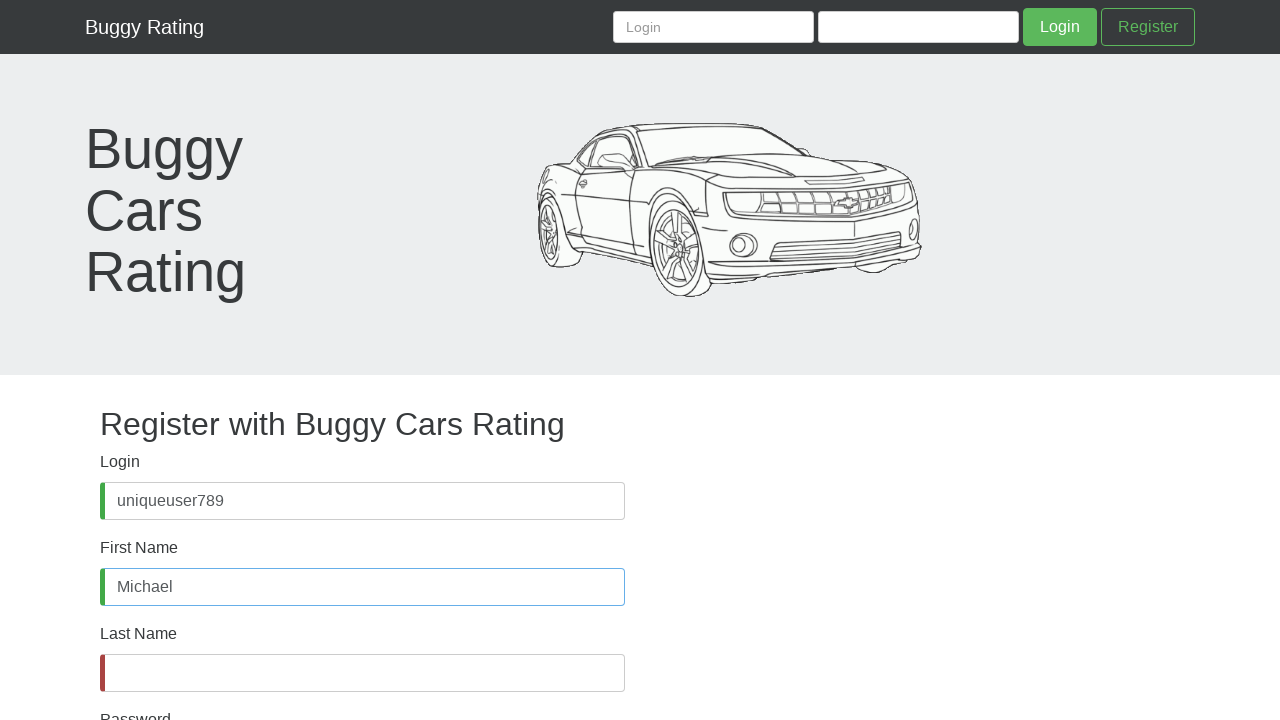

Clicked Last Name field at (362, 673) on internal:label="Last Name"i
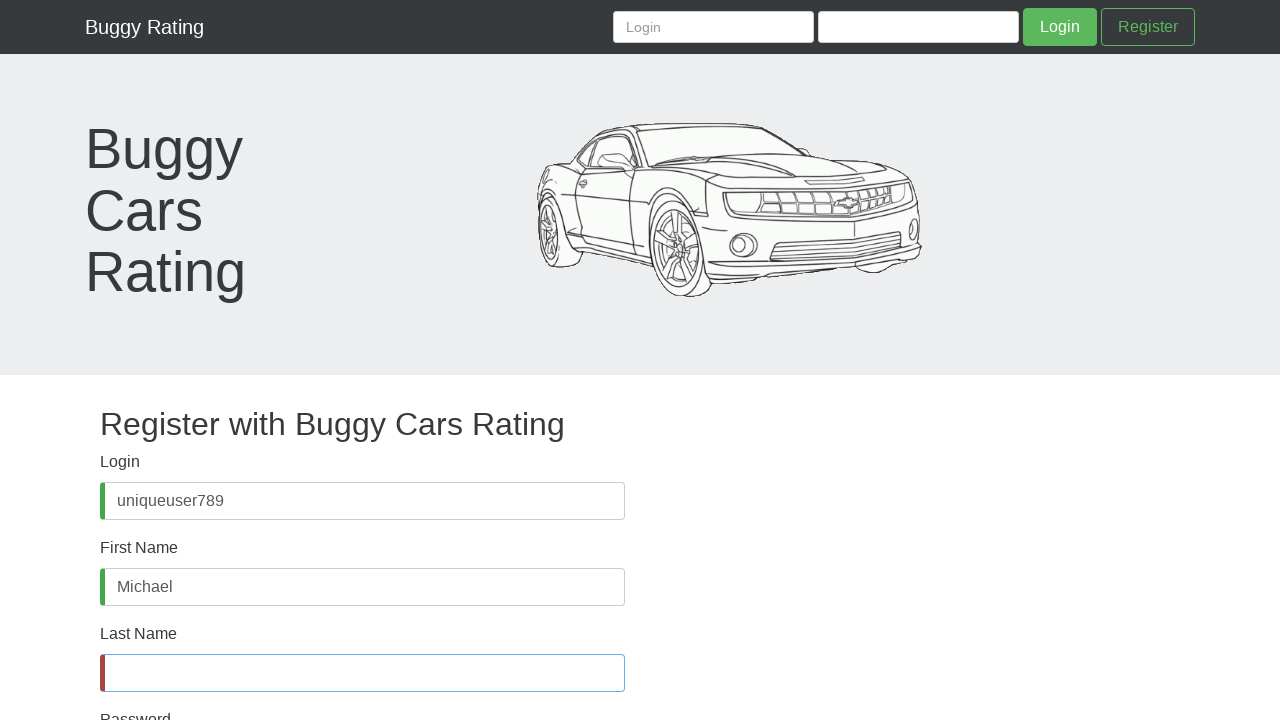

Filled Last Name field with 'Johnson' on internal:label="Last Name"i
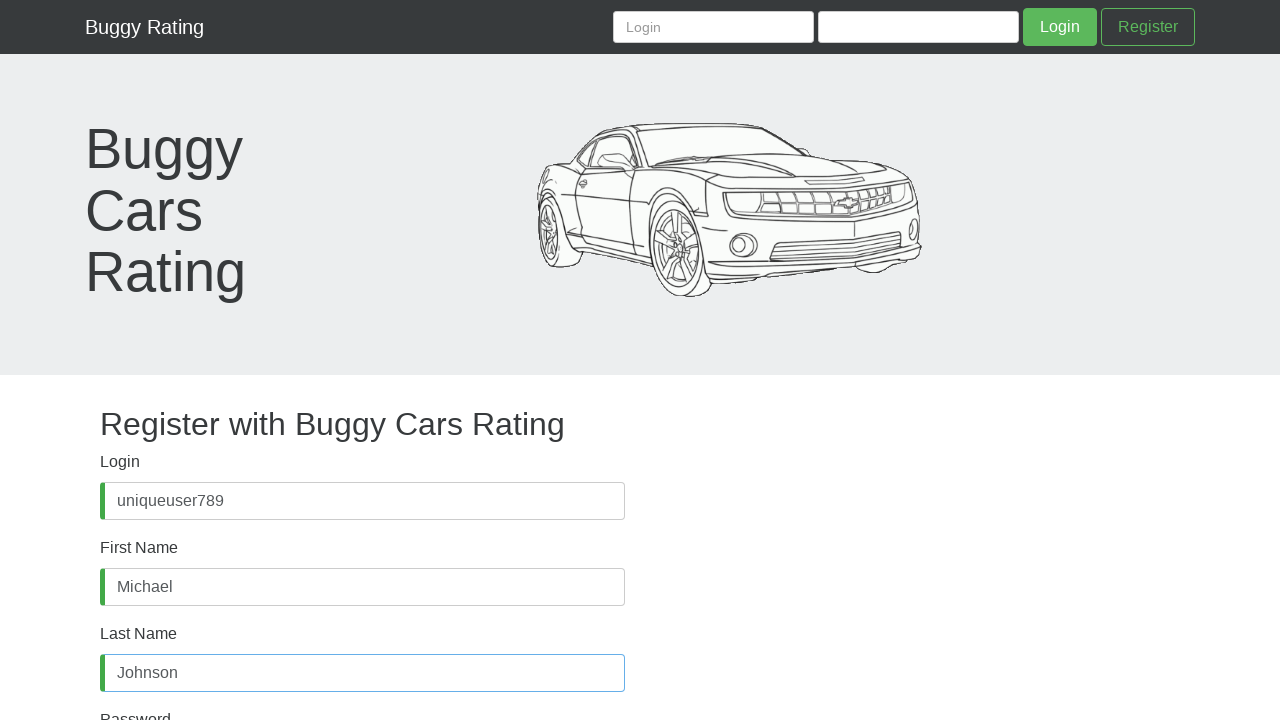

Clicked Password area at (362, 685) on internal:text="Password Password is required"i
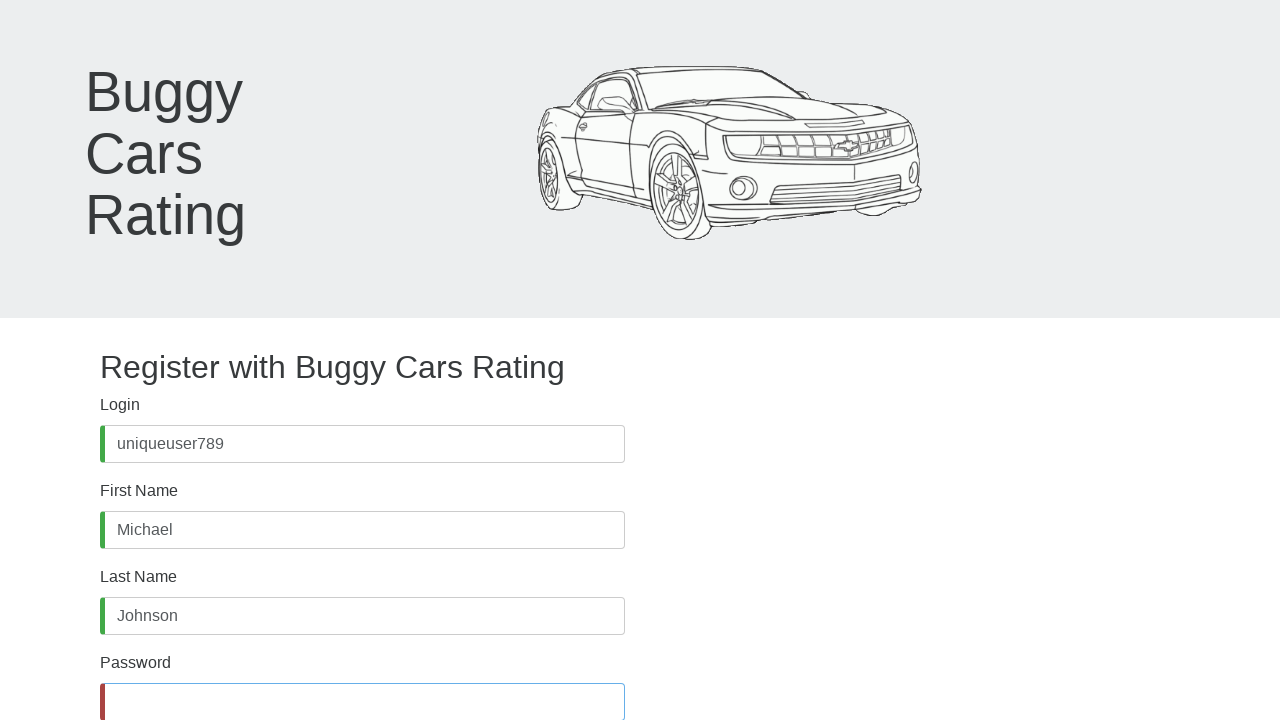

Filled Password field with secure password on internal:label="Password"s
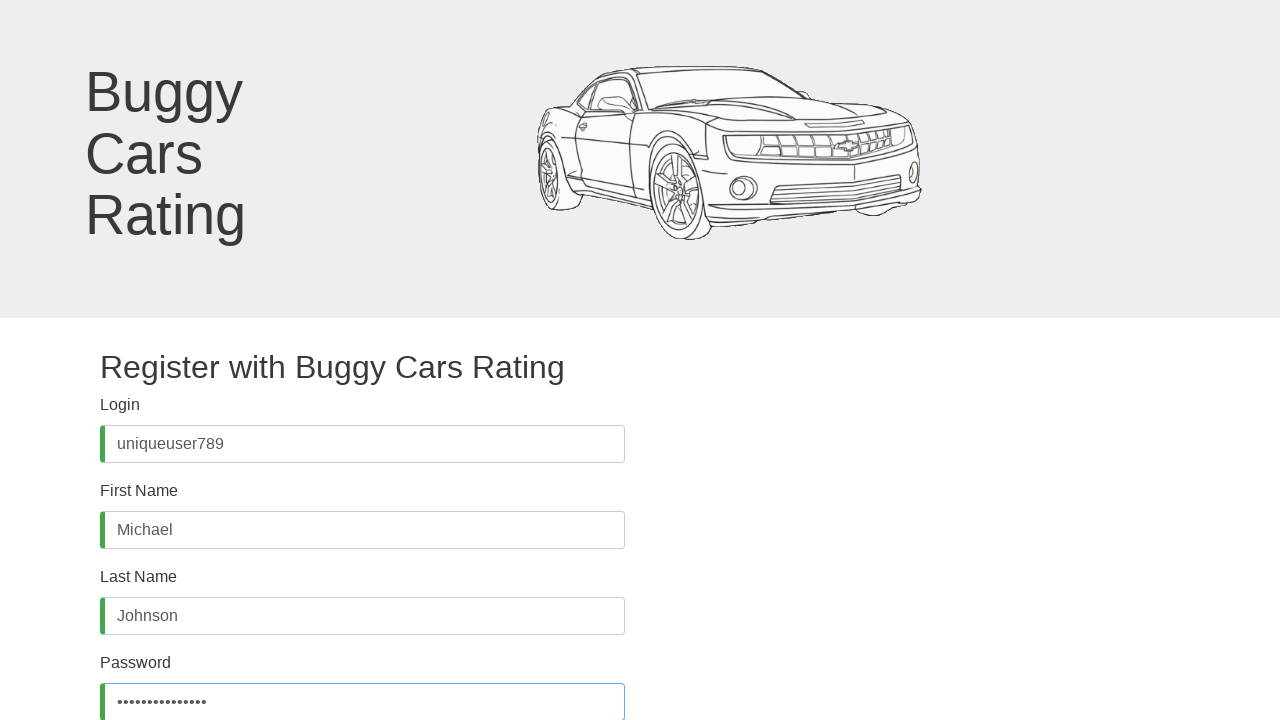

Clicked Confirm Password field at (362, 574) on internal:label="Confirm Password"i
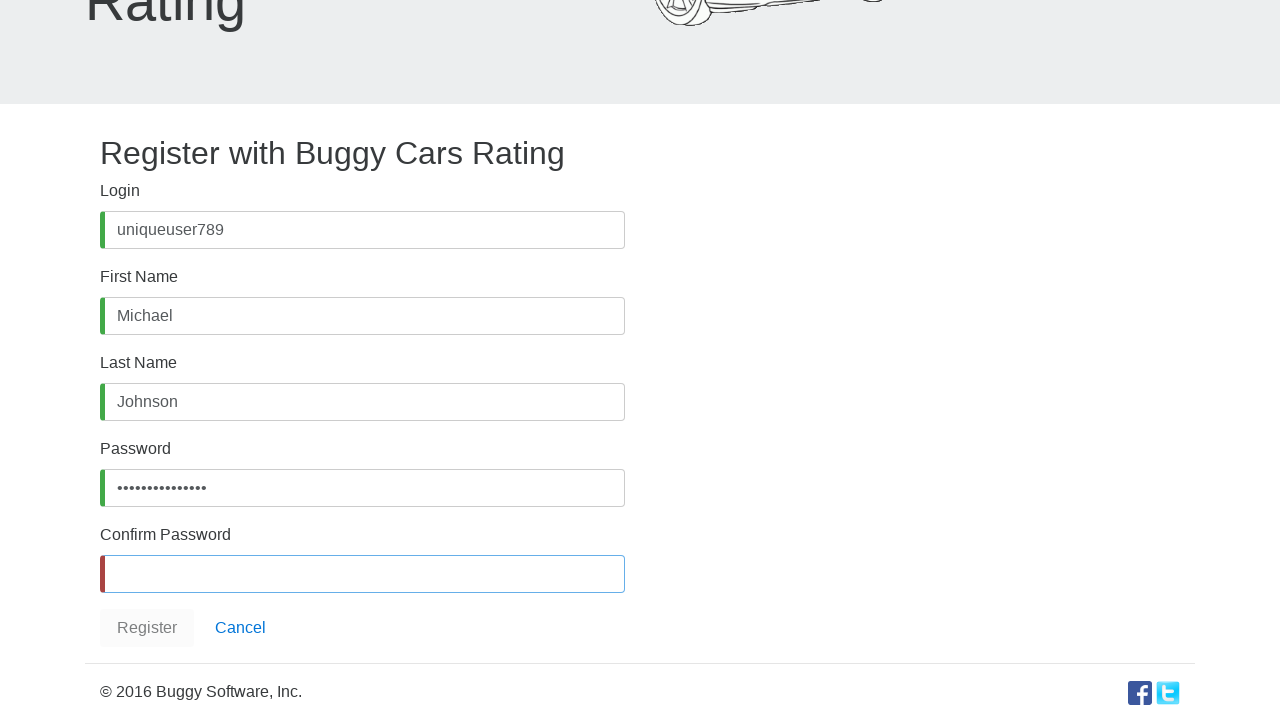

Filled Confirm Password field with matching password on internal:label="Confirm Password"i
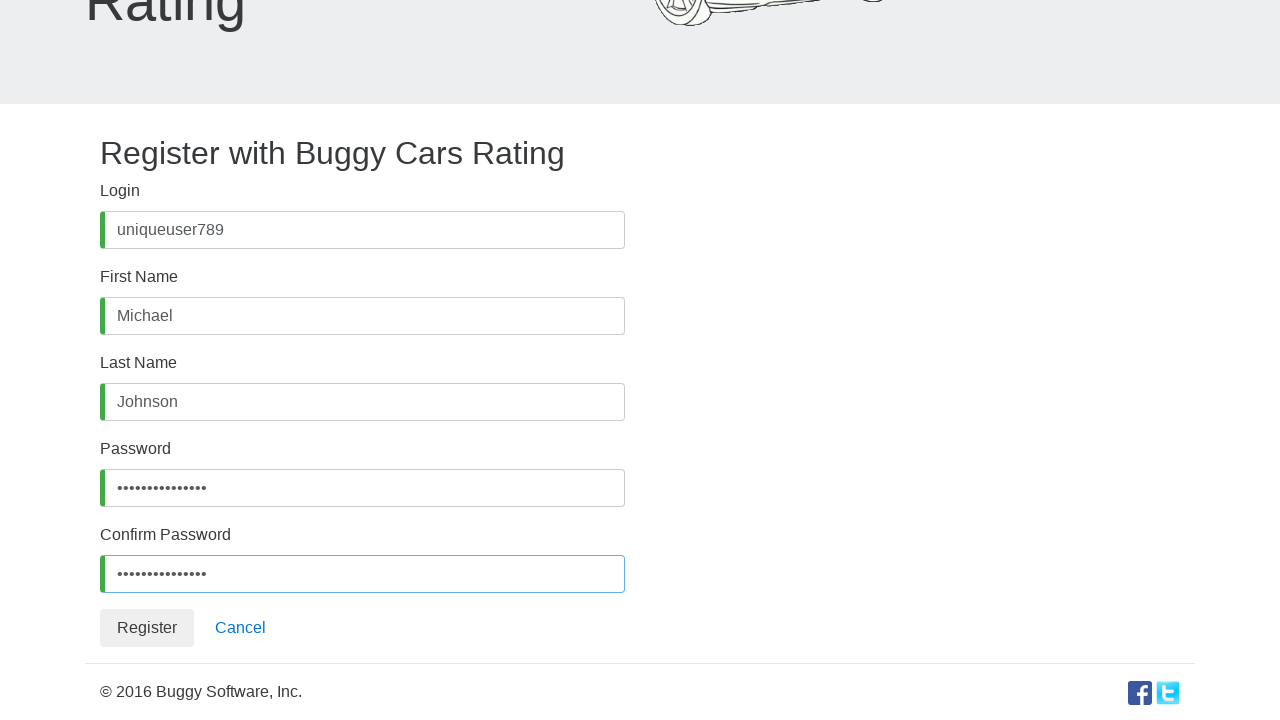

Clicked Register button to submit registration form at (147, 628) on internal:role=button[name="Register"i]
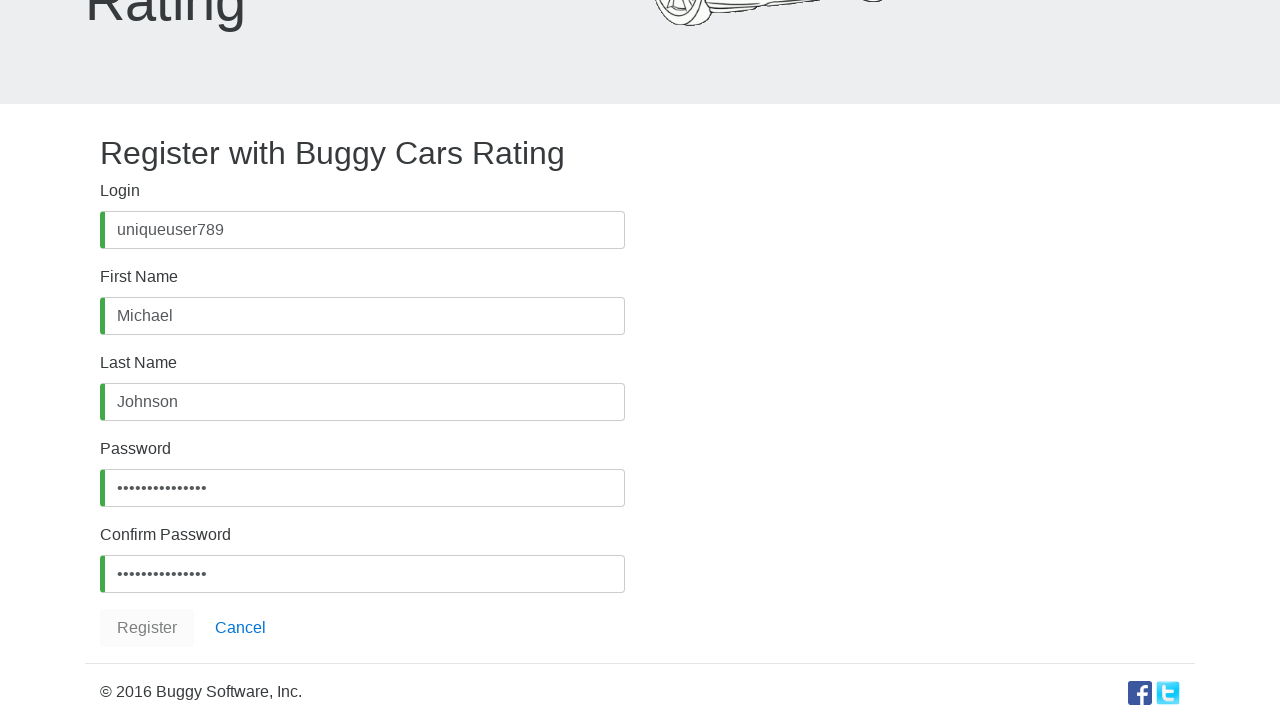

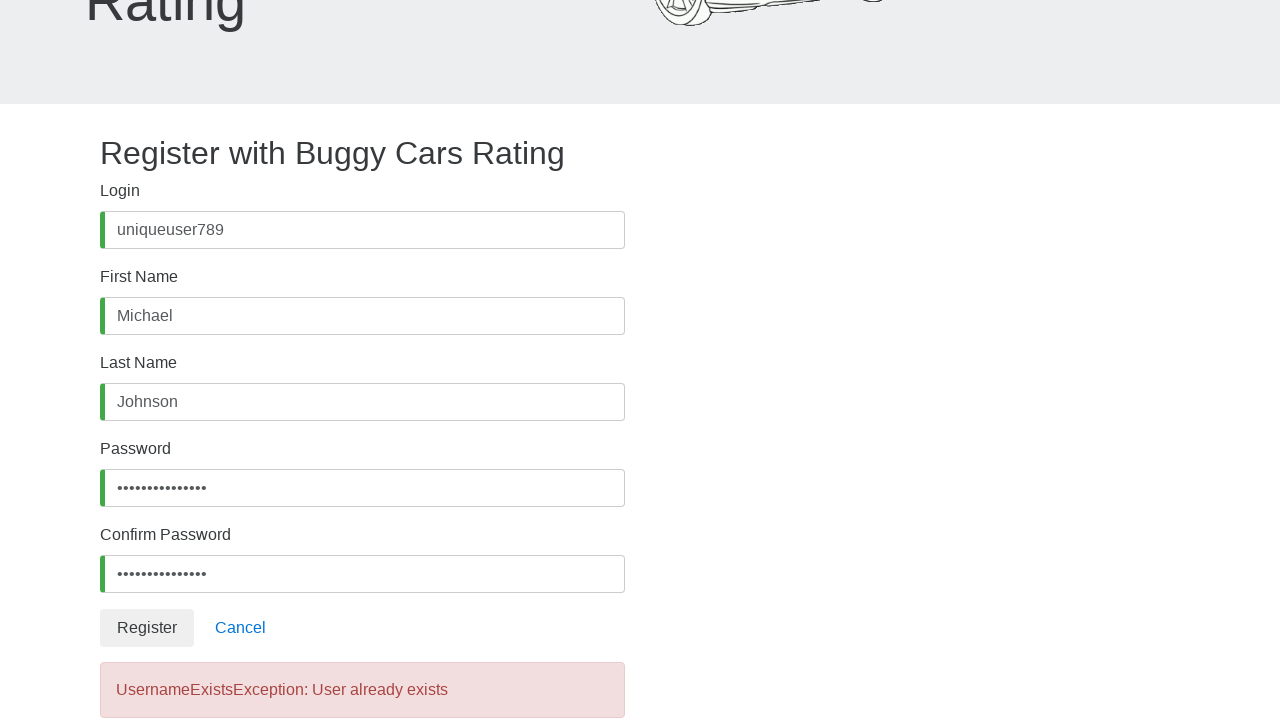